Tests basic web page navigation by clicking through pagination links (Navigation, page numbers 1-3, Next, Previous) and verifies page content contains expected text

Starting URL: https://bonigarcia.dev/selenium-webdriver-java/

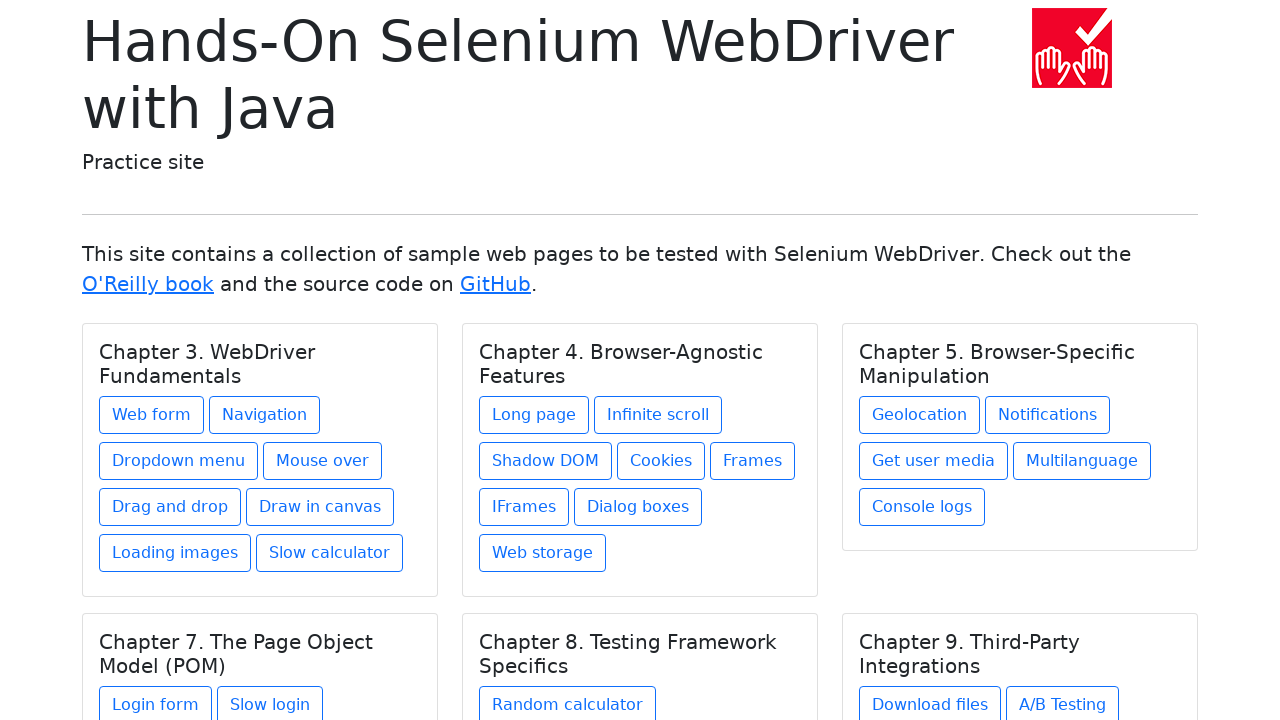

Navigated to starting URL https://bonigarcia.dev/selenium-webdriver-java/
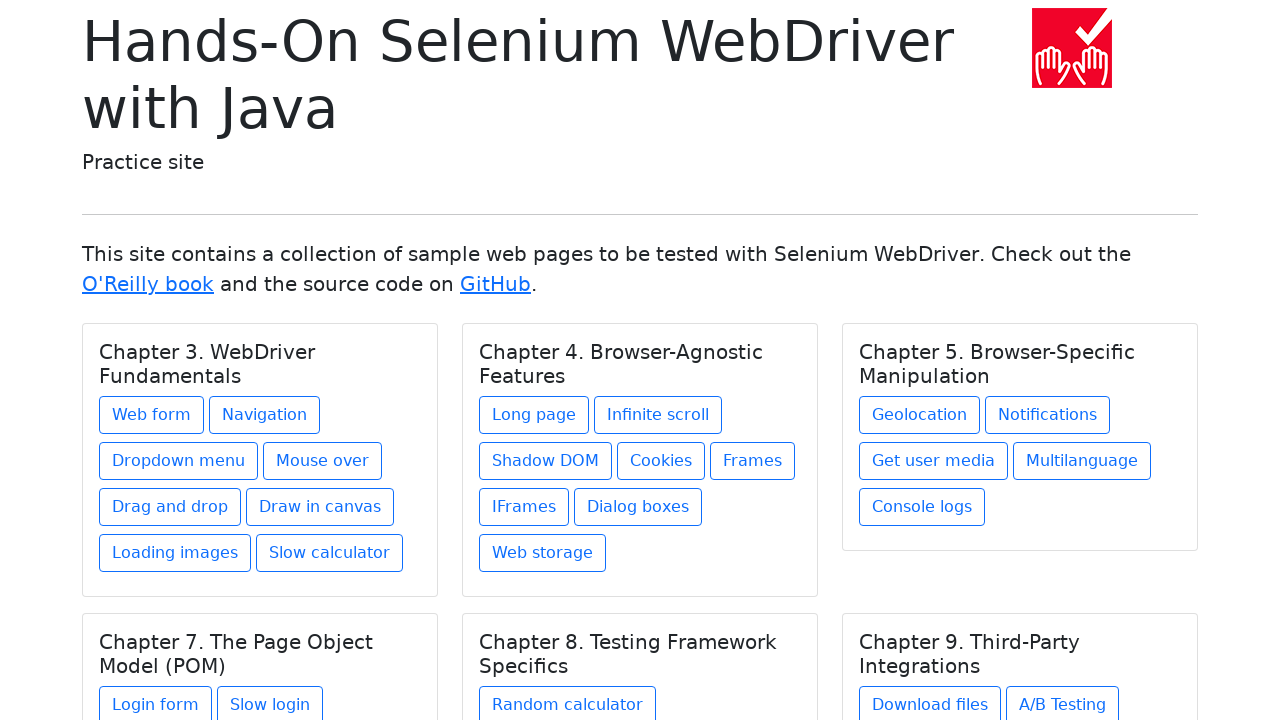

Clicked on Navigation link at (264, 415) on xpath=//a[text()='Navigation']
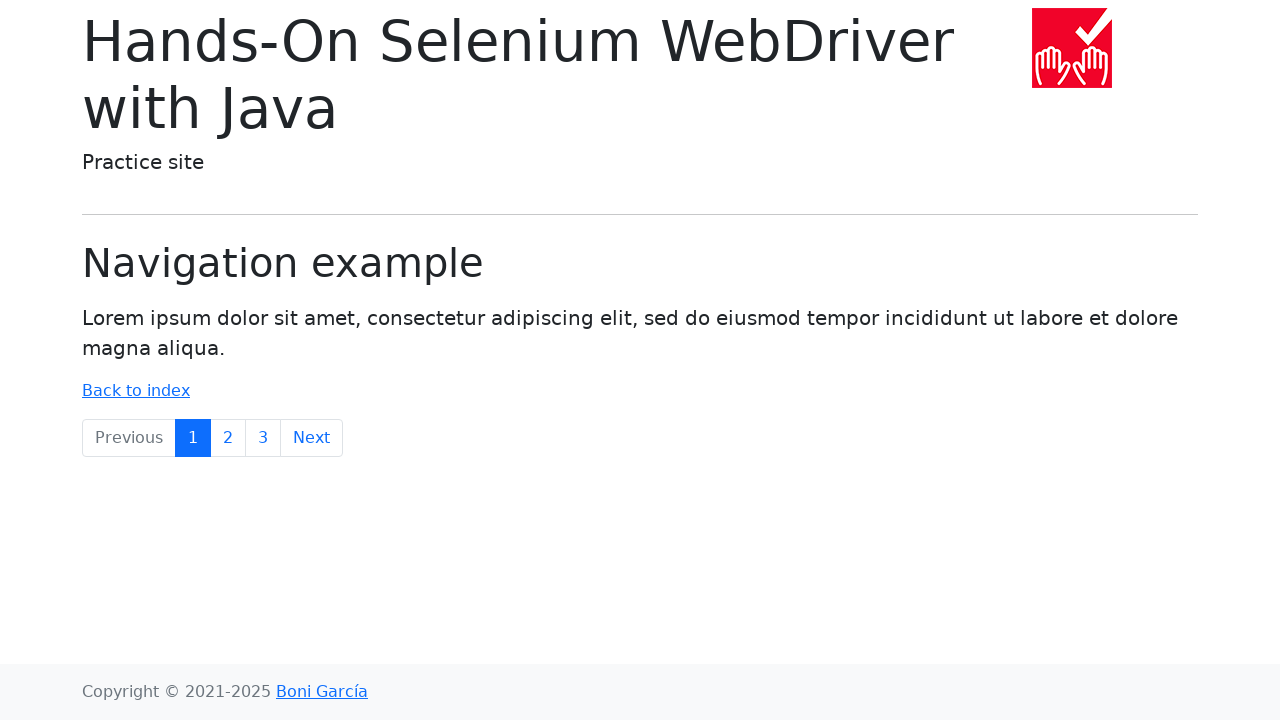

Clicked on page number 3 at (263, 438) on xpath=//a[text()='3']
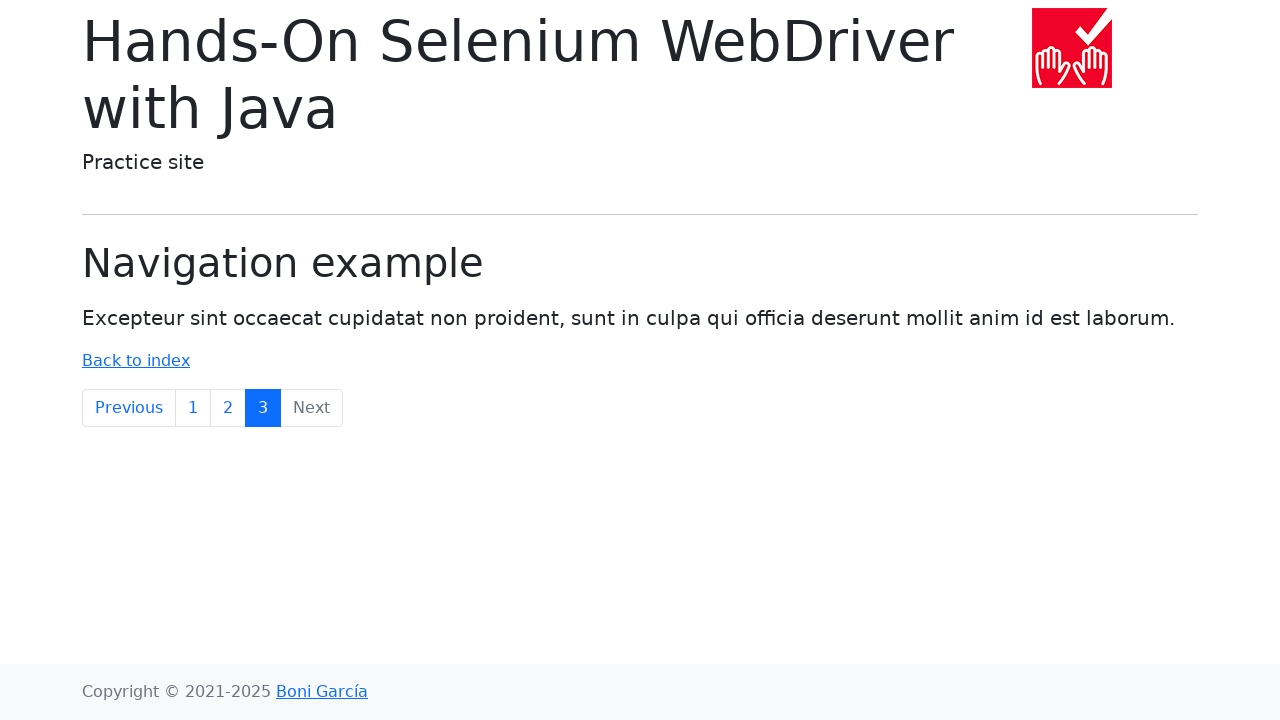

Clicked on page number 2 at (228, 408) on xpath=//a[text()='2']
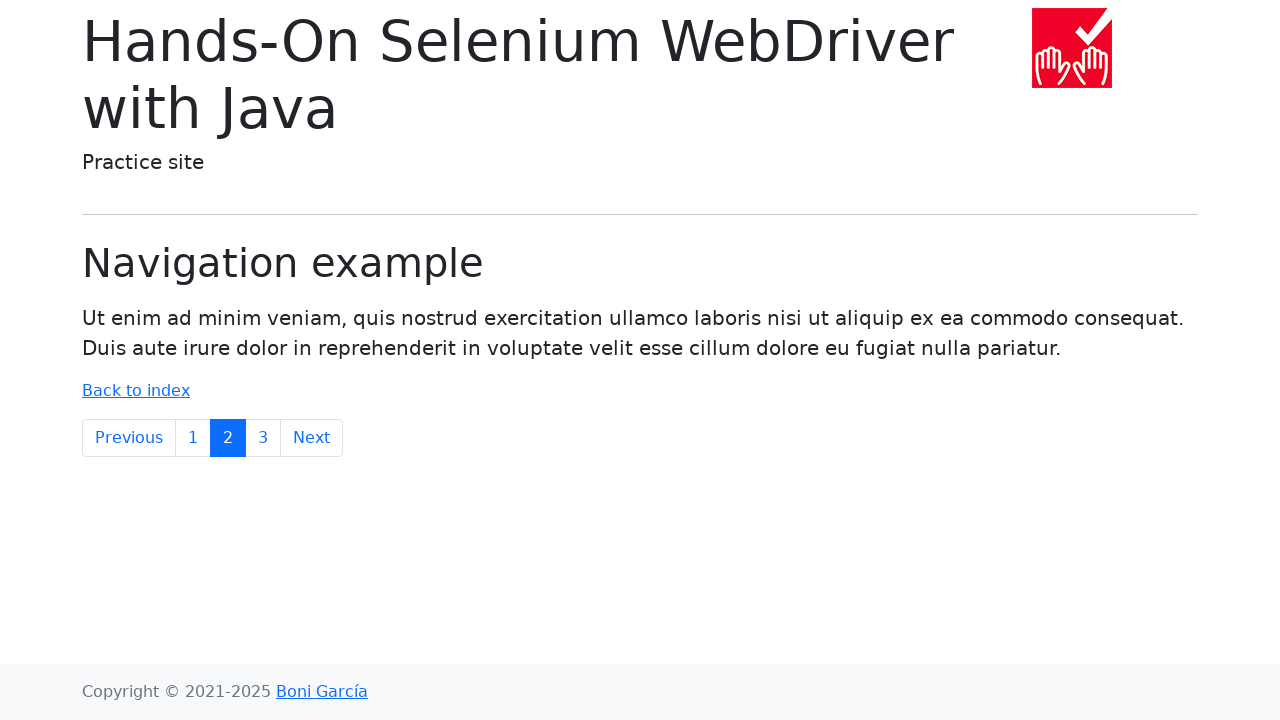

Clicked on Next pagination link at (312, 438) on xpath=//a[text()='Next']
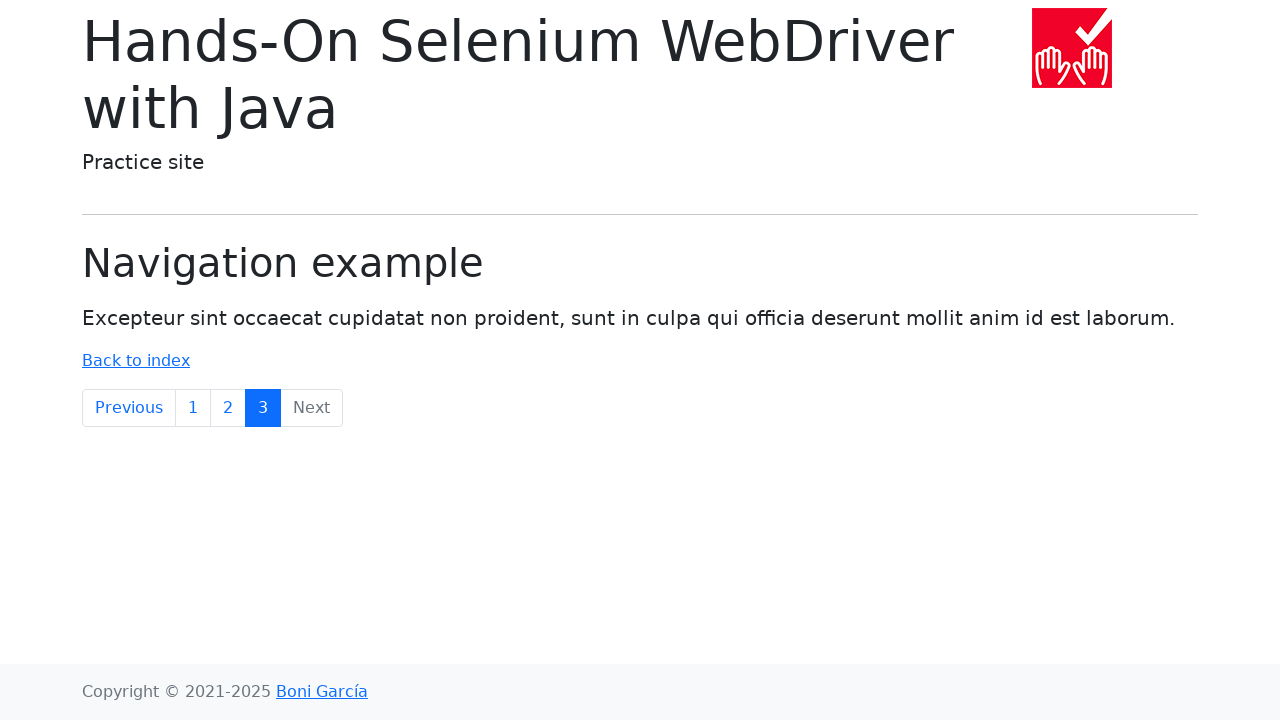

Clicked on Previous pagination link at (129, 408) on xpath=//a[text()='Previous']
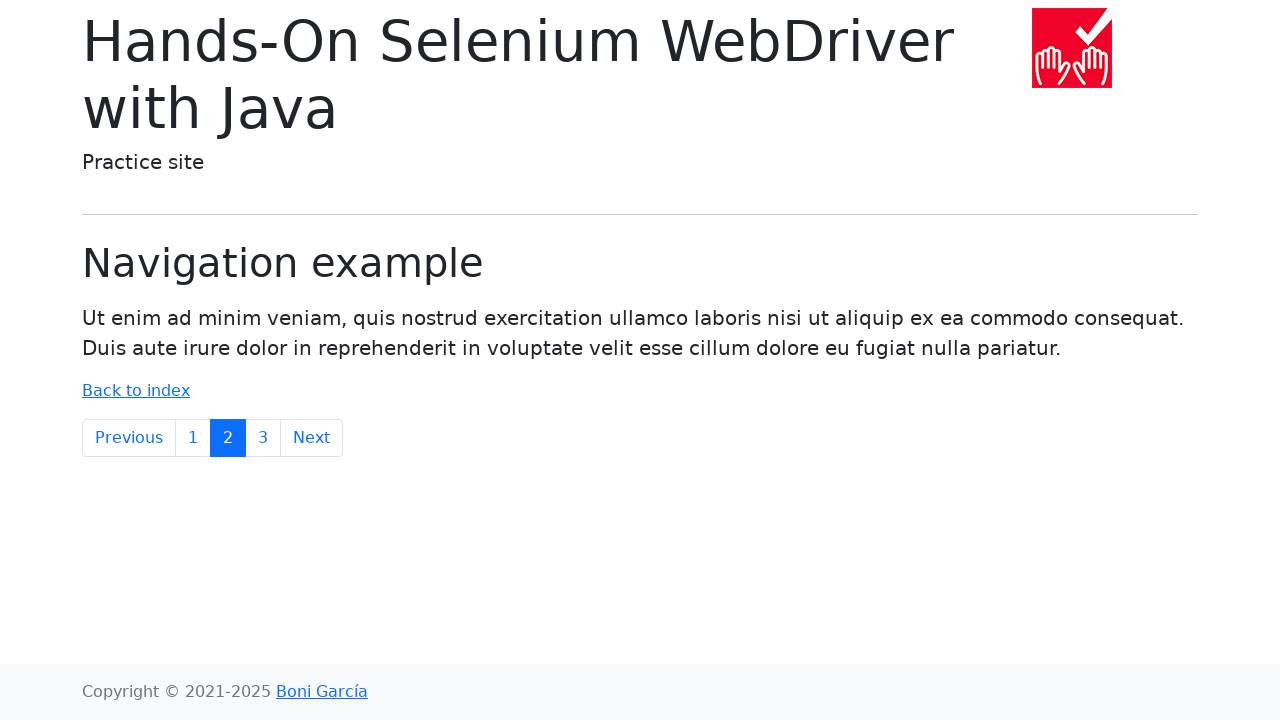

Clicked on page number 1 at (193, 438) on xpath=//a[text()='1']
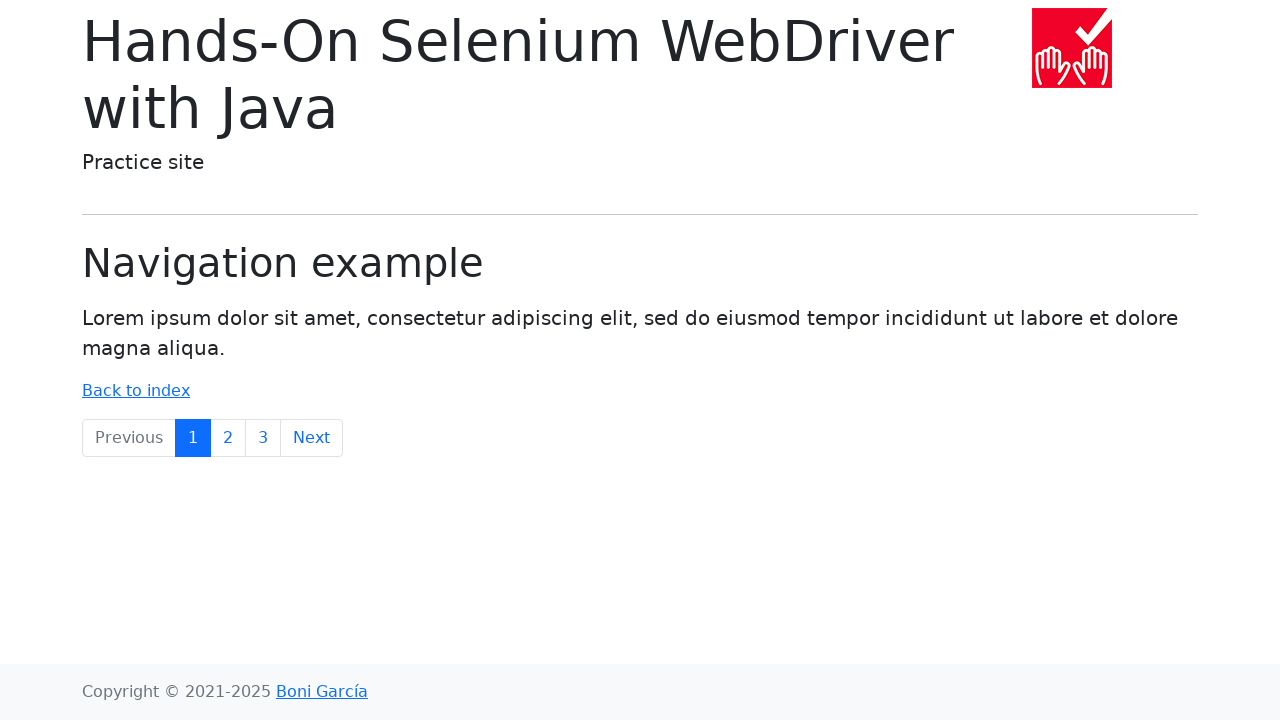

Verified page contains expected text 'Lorem ipsum'
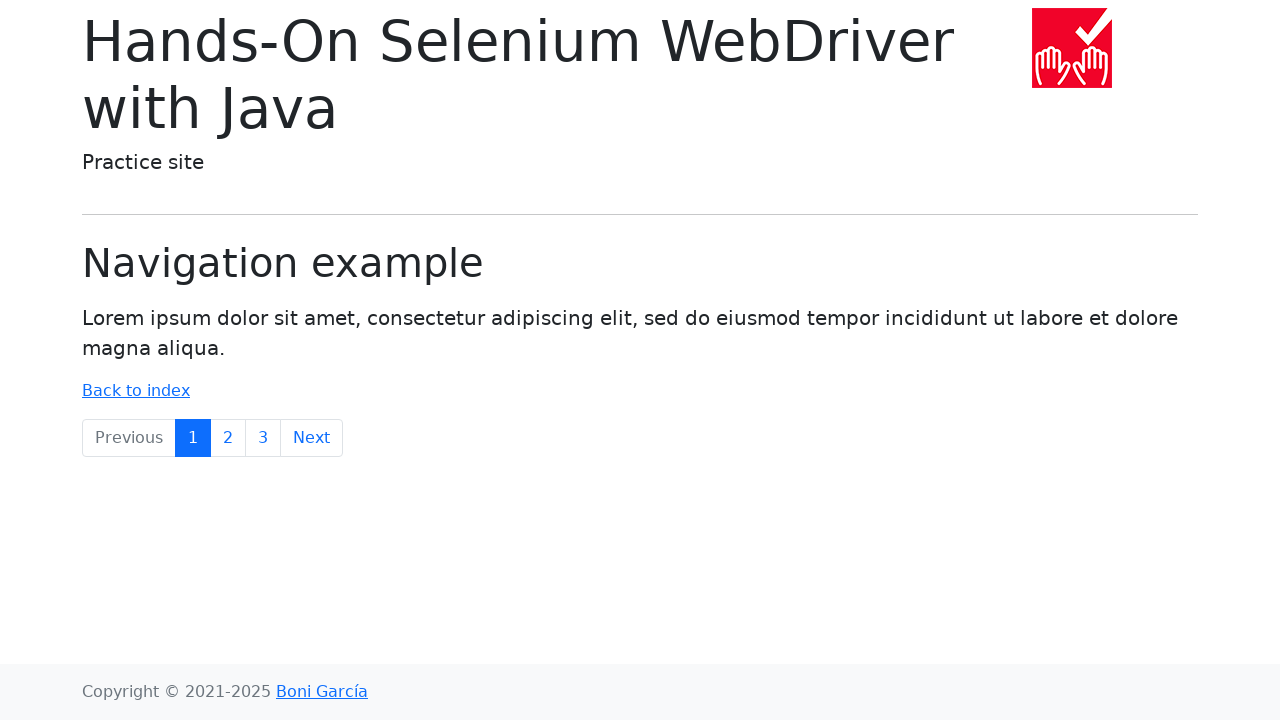

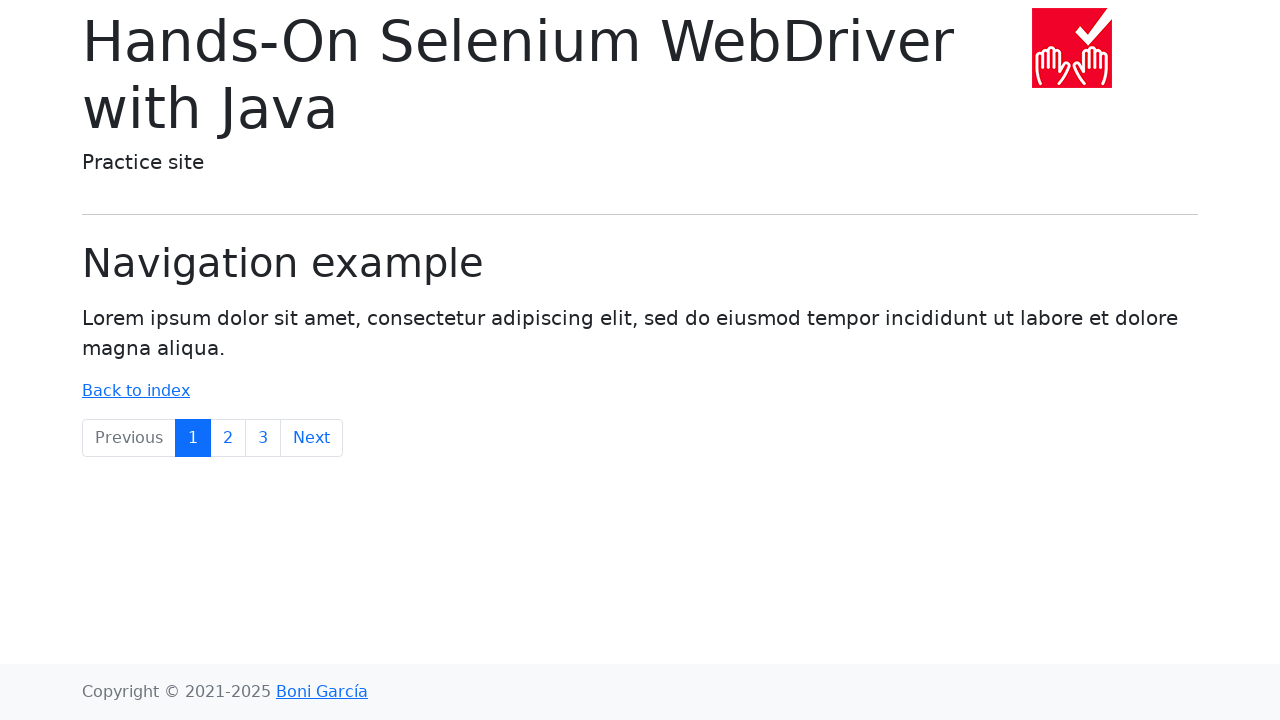